Tests adding and removing dynamic elements on a page by clicking Add Element button, verifying the delete button appears, then clicking delete and verifying it disappears

Starting URL: http://the-internet.herokuapp.com/add_remove_elements/

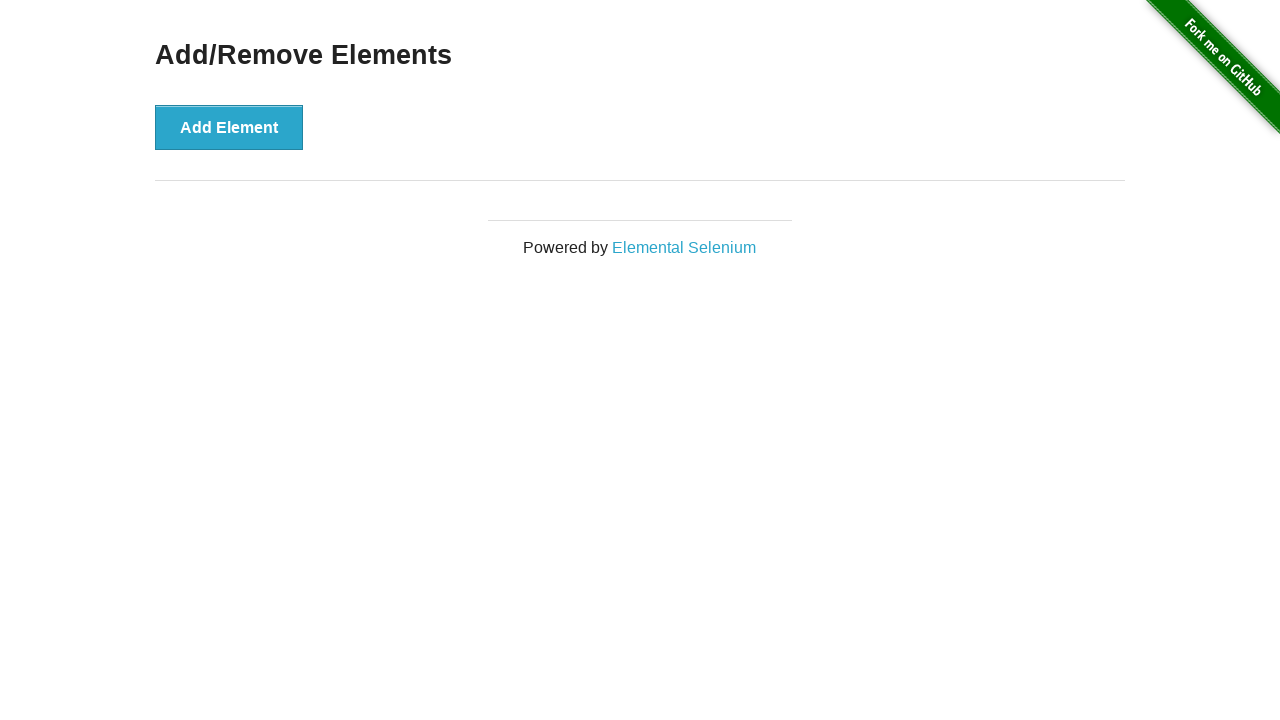

Navigated to Add/Remove Elements page
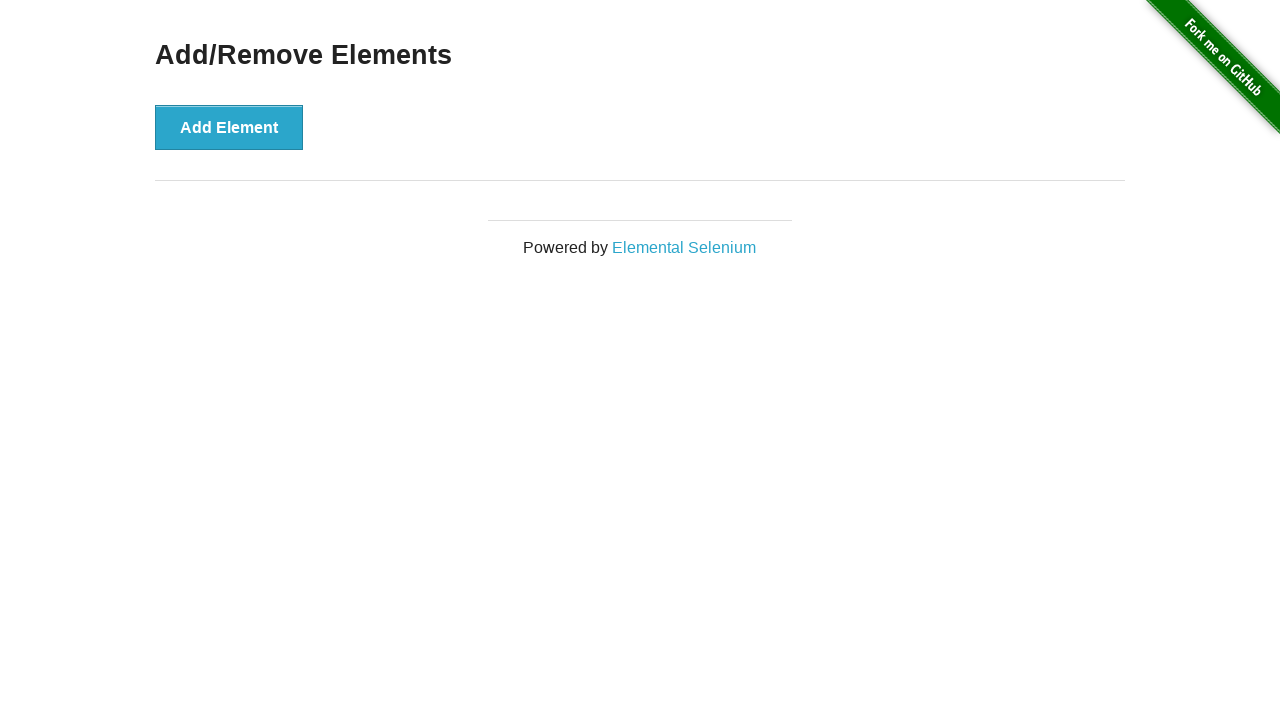

Clicked Add Element button to create a new dynamic element at (229, 127) on button:has-text('Add Element')
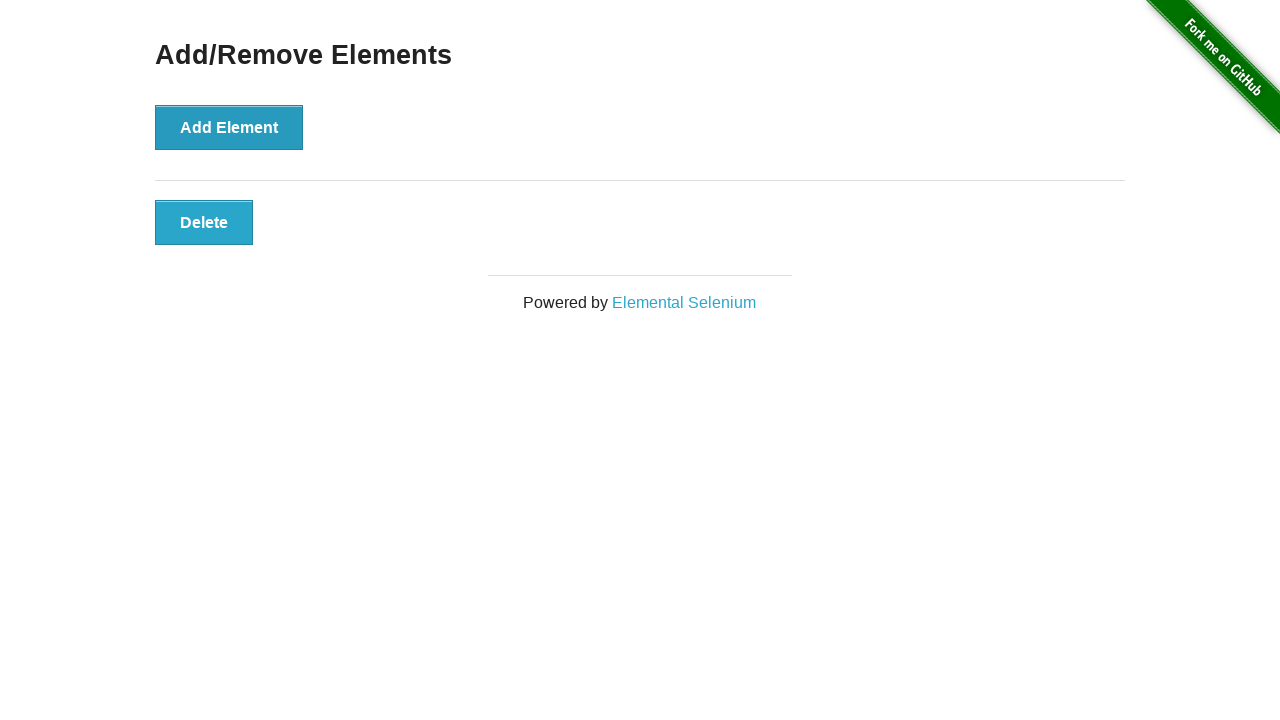

Delete button appeared on the page
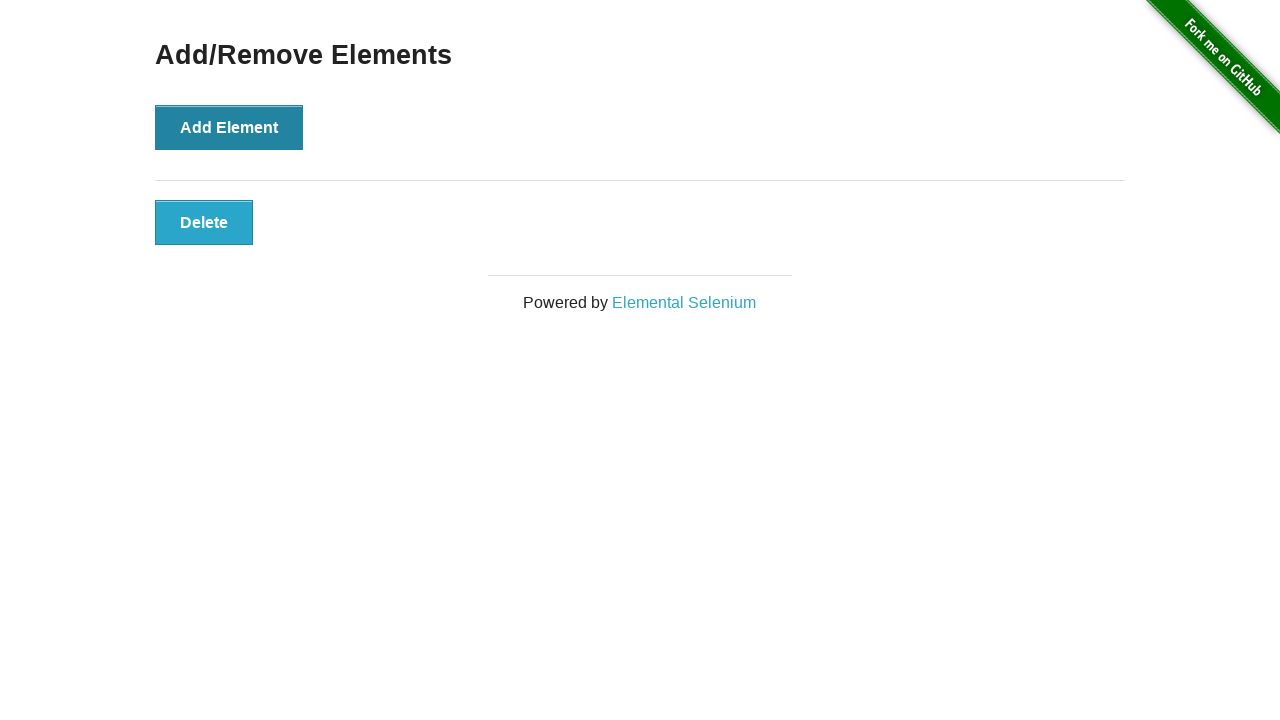

Clicked Delete button to remove the dynamic element at (204, 222) on button.added-manually
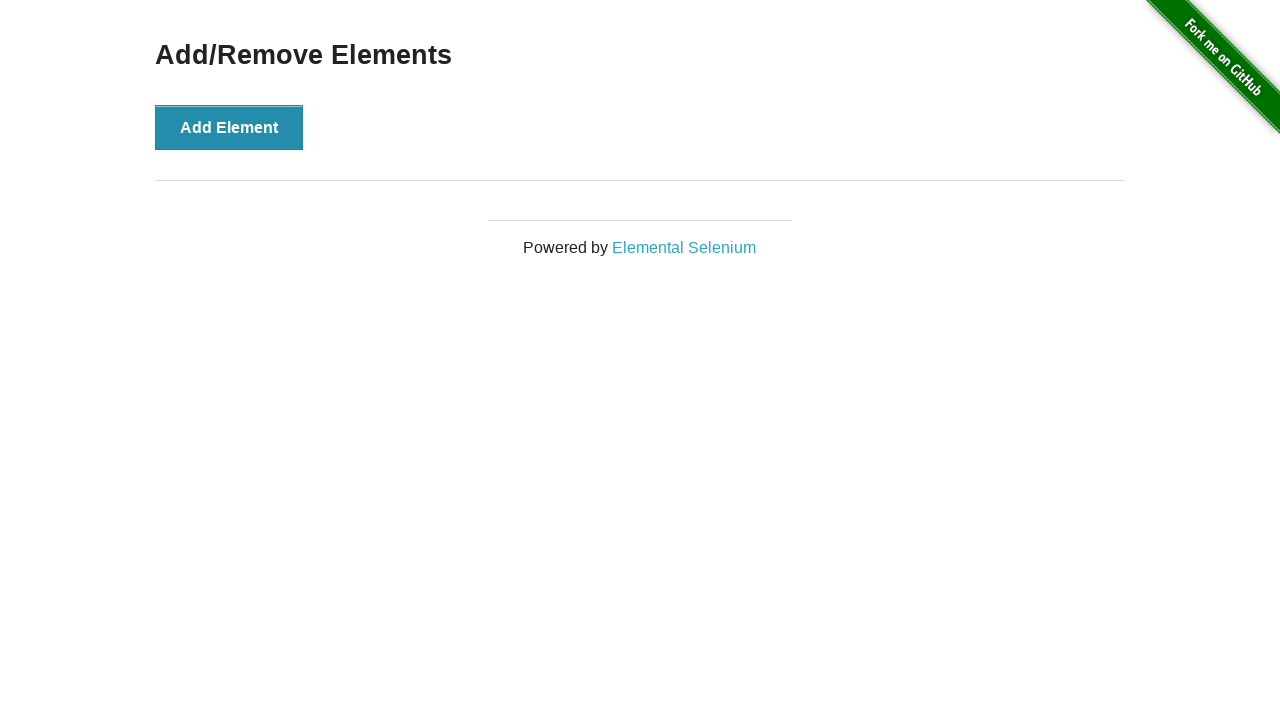

Verified that the Delete button has been removed from the page
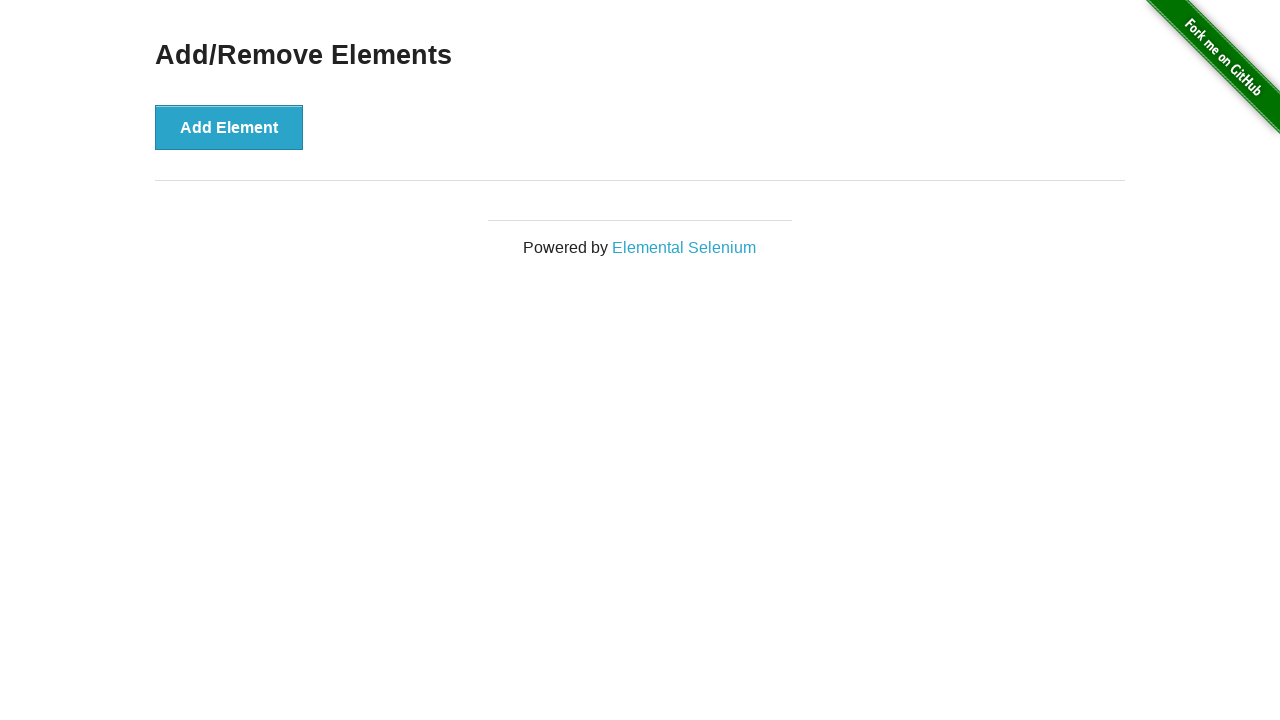

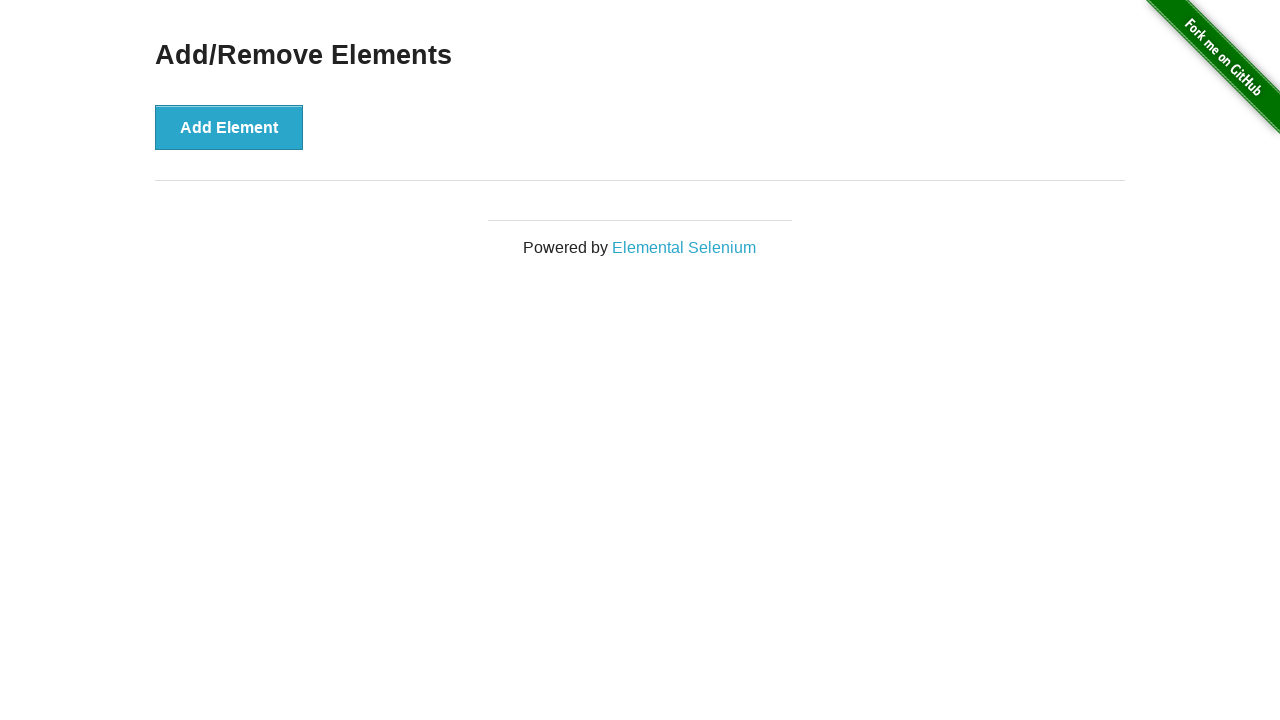